Tests clicking the Middle button on the Formy buttons demo page

Starting URL: https://formy-project.herokuapp.com/buttons

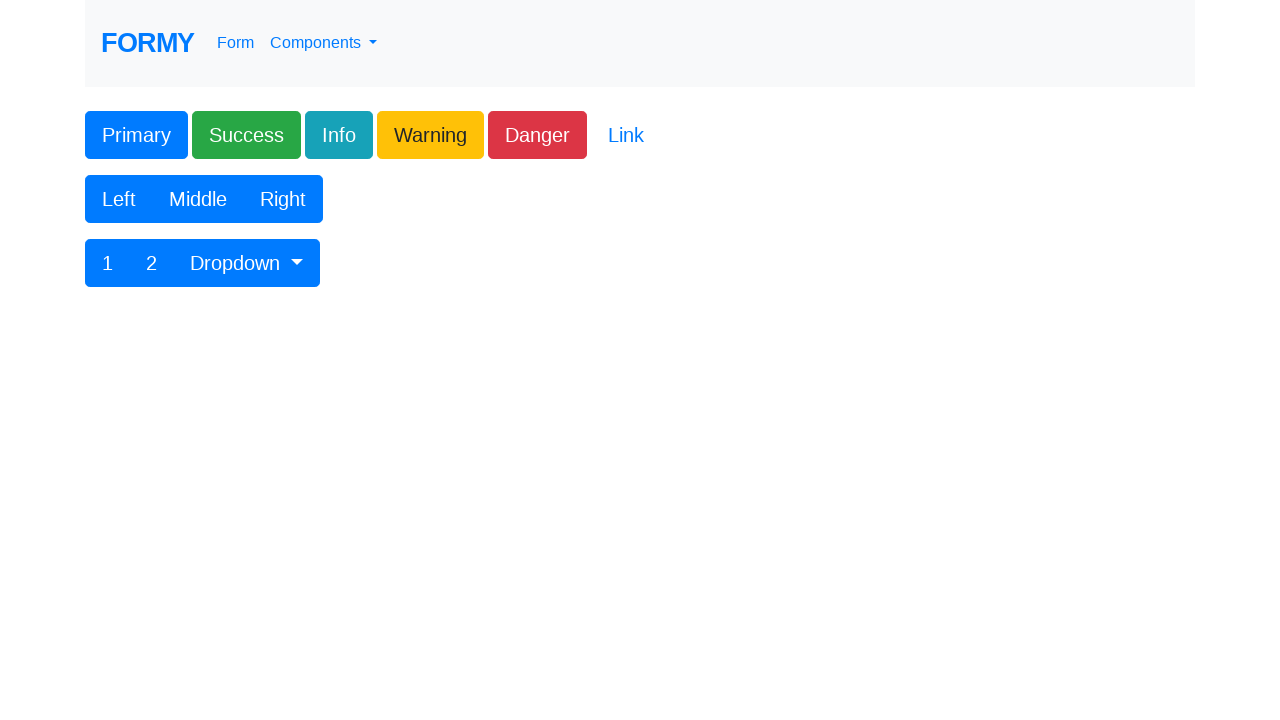

Clicked the Middle button on the Formy buttons demo page at (198, 199) on xpath=//button[text()='Middle']
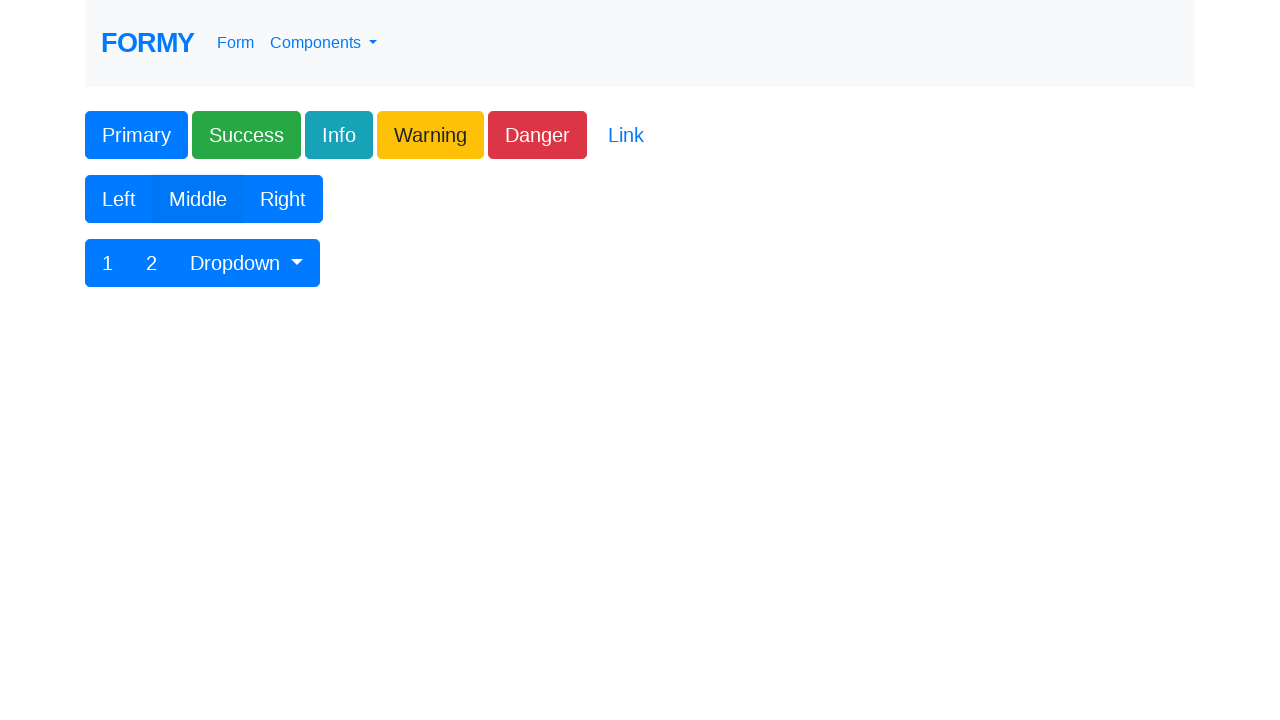

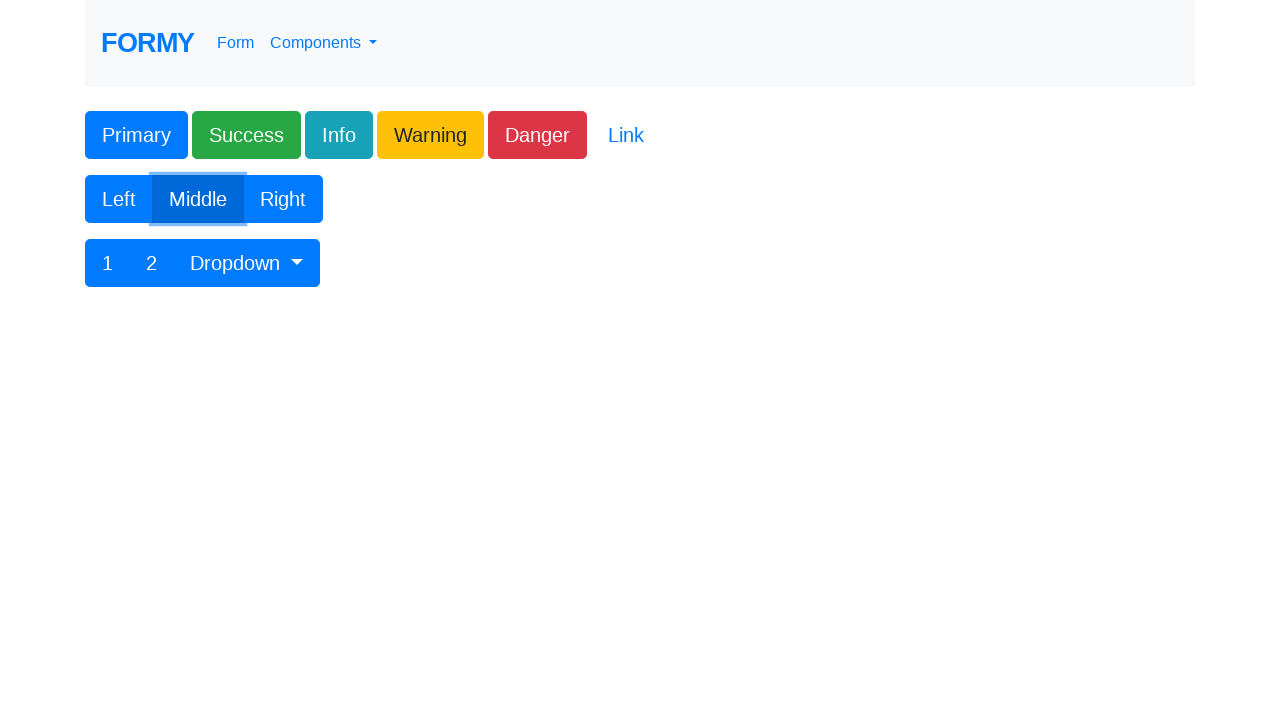